Tests horizontal scrolling functionality by navigating to a dashboard page and scrolling left using JavaScript execution.

Starting URL: https://dashboards.handmadeinteractive.com/jasonlove/

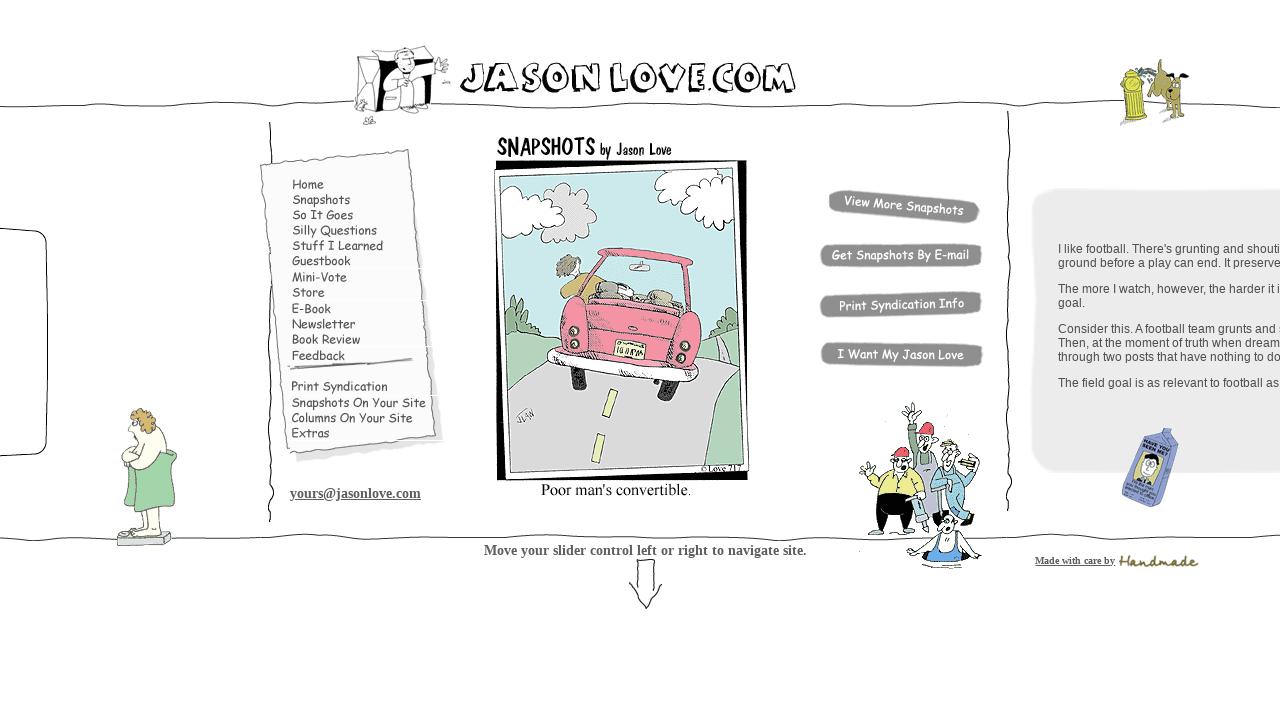

Waited for dashboard page to load (networkidle)
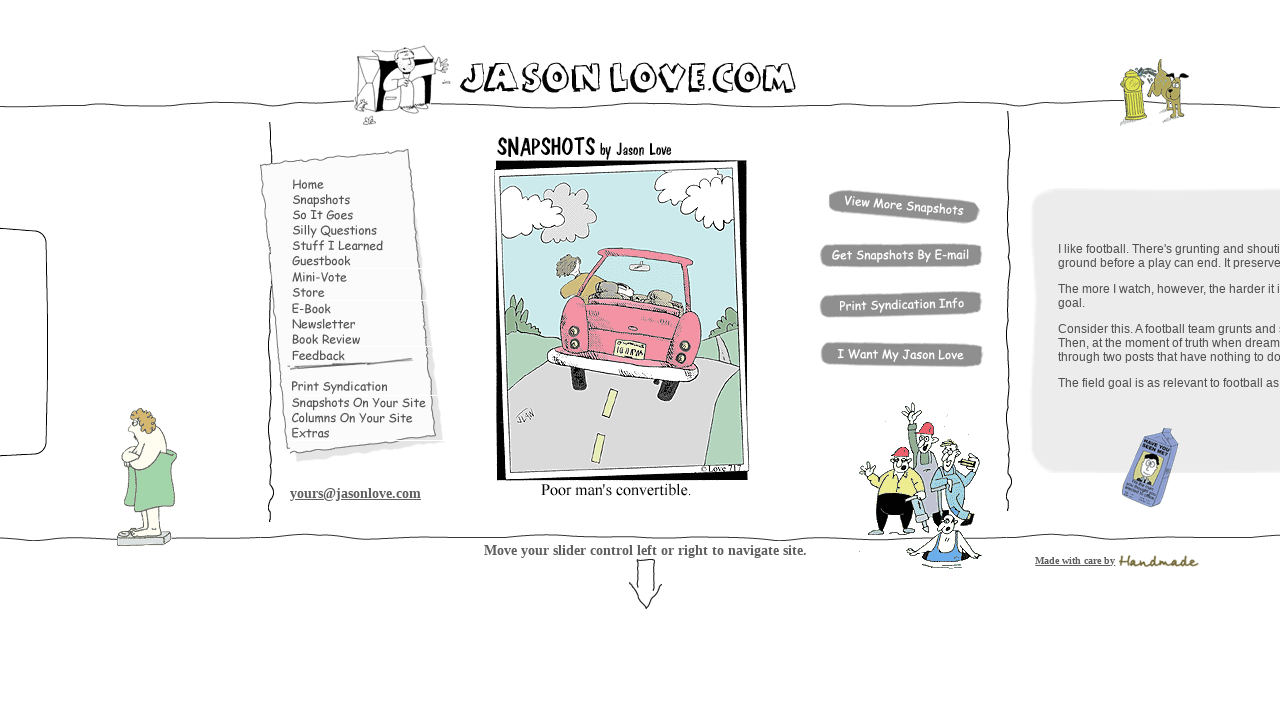

Scrolled left by 5000 pixels using JavaScript
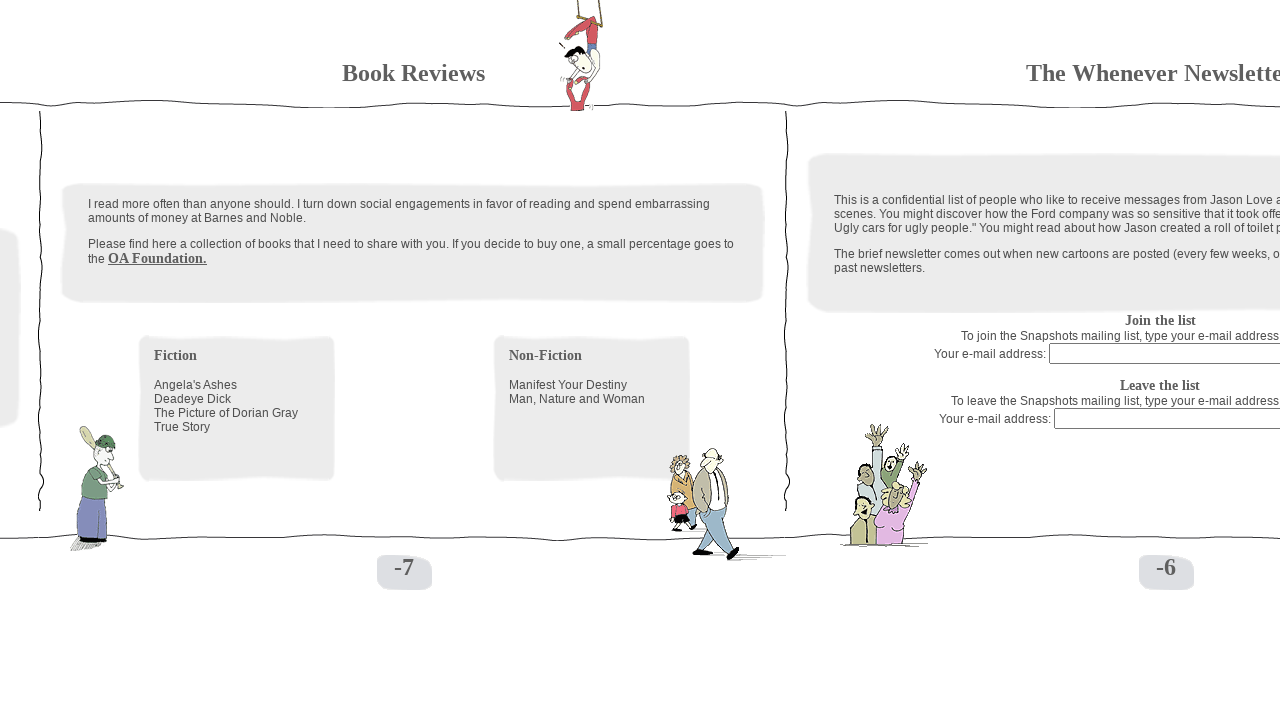

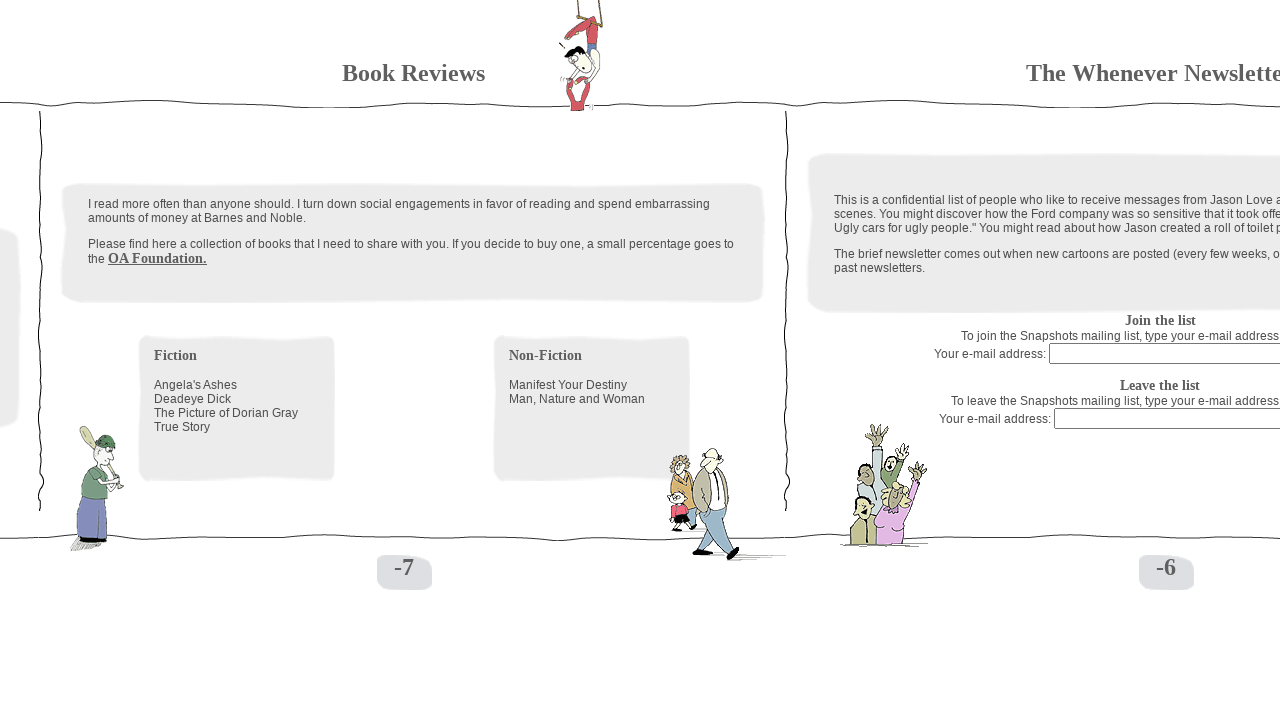